Tests editing a todo item by double-clicking and changing the text

Starting URL: https://demo.playwright.dev/todomvc

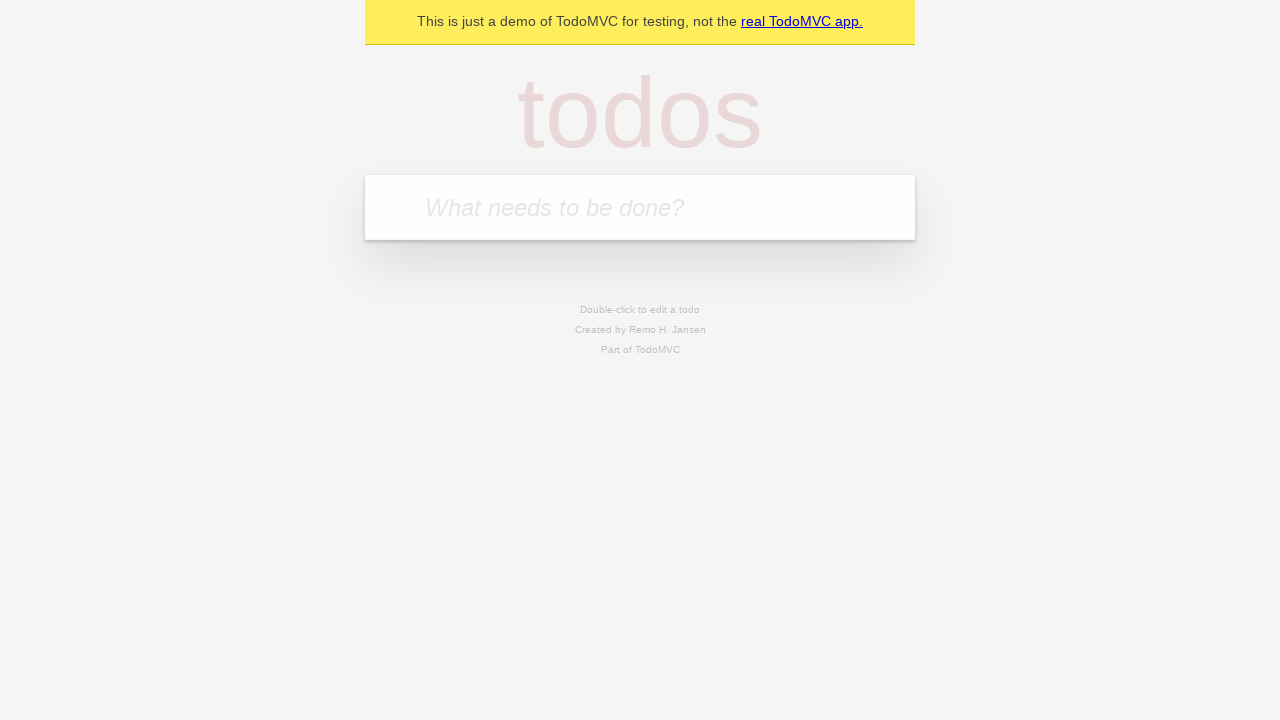

Filled first todo input with 'buy some cheese' on .new-todo
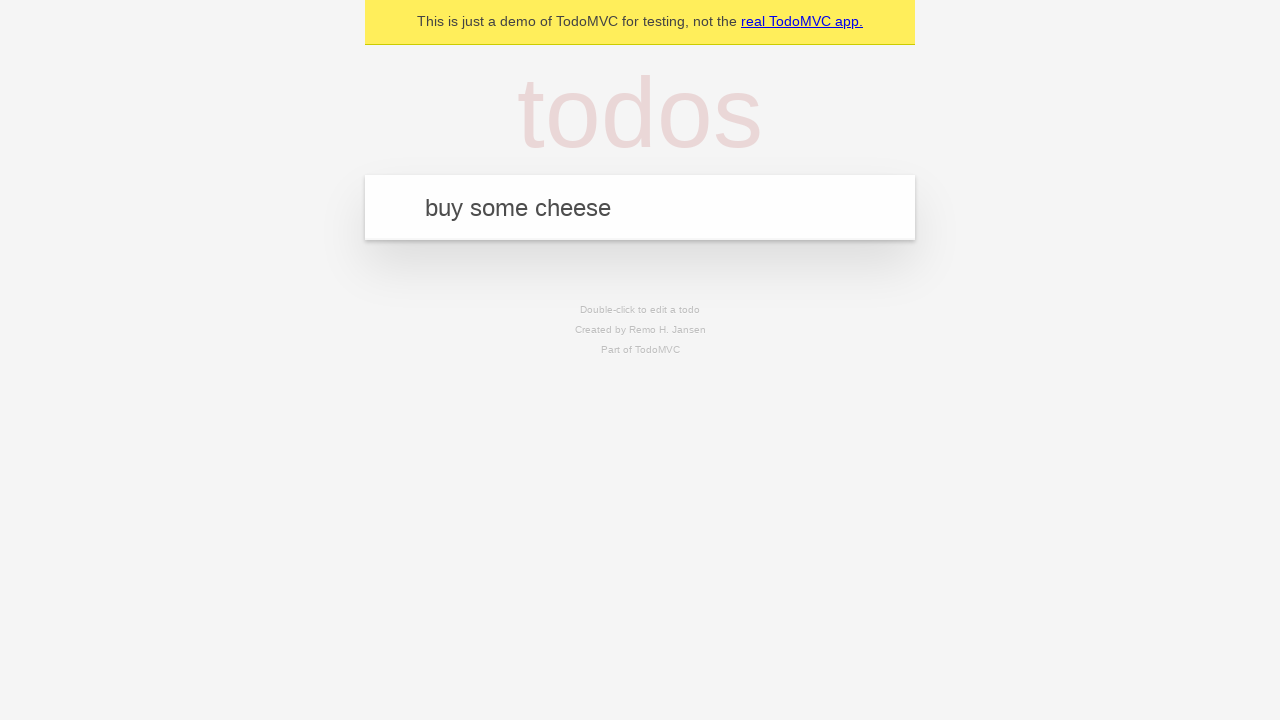

Pressed Enter to create first todo item on .new-todo
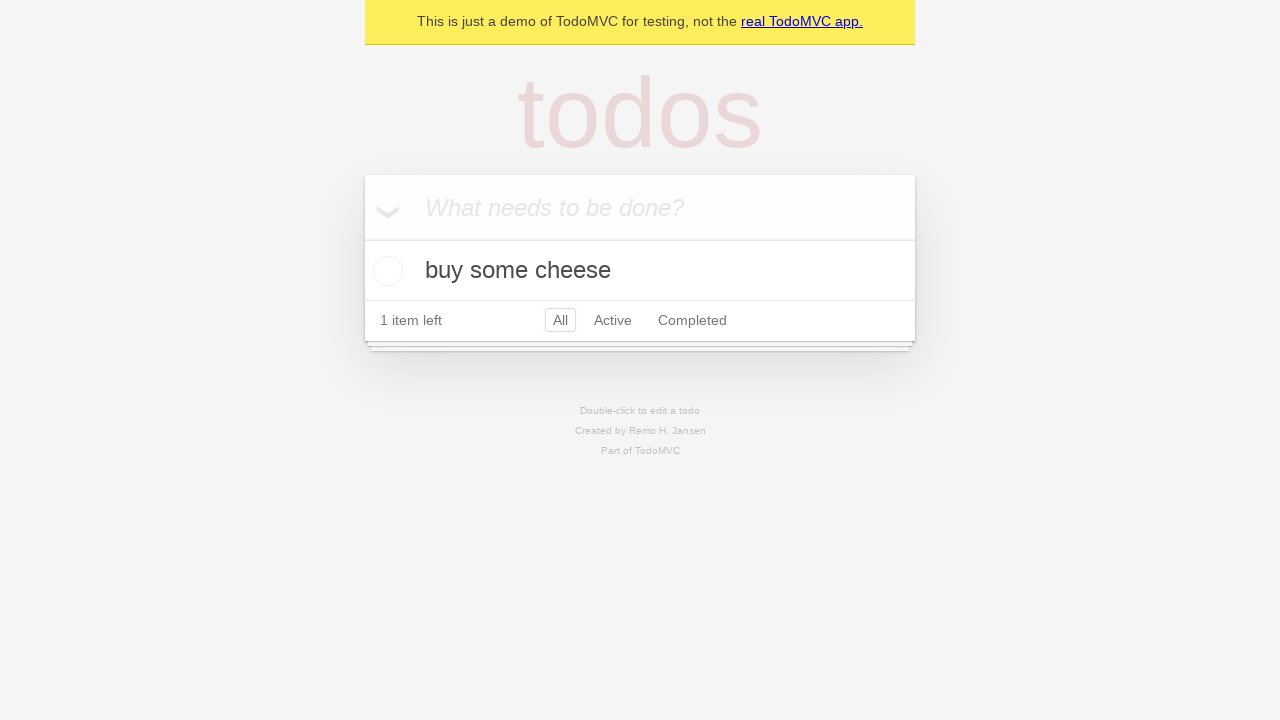

Filled second todo input with 'feed the cat' on .new-todo
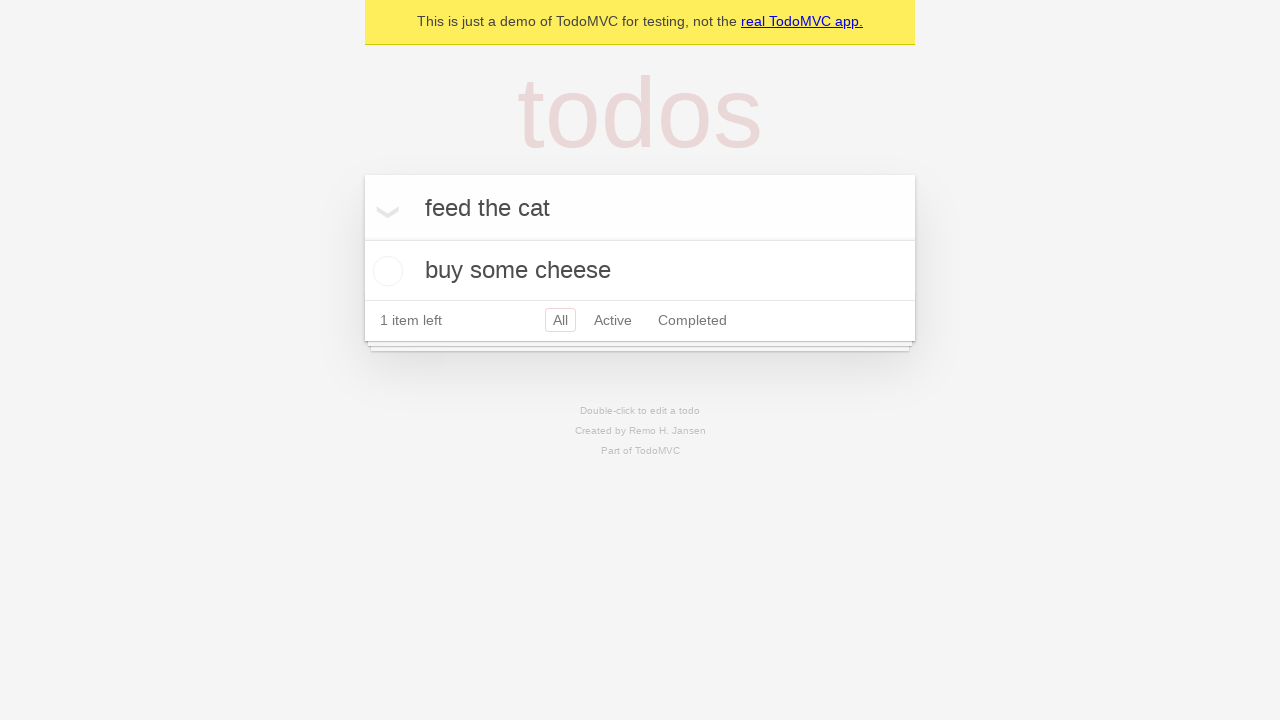

Pressed Enter to create second todo item on .new-todo
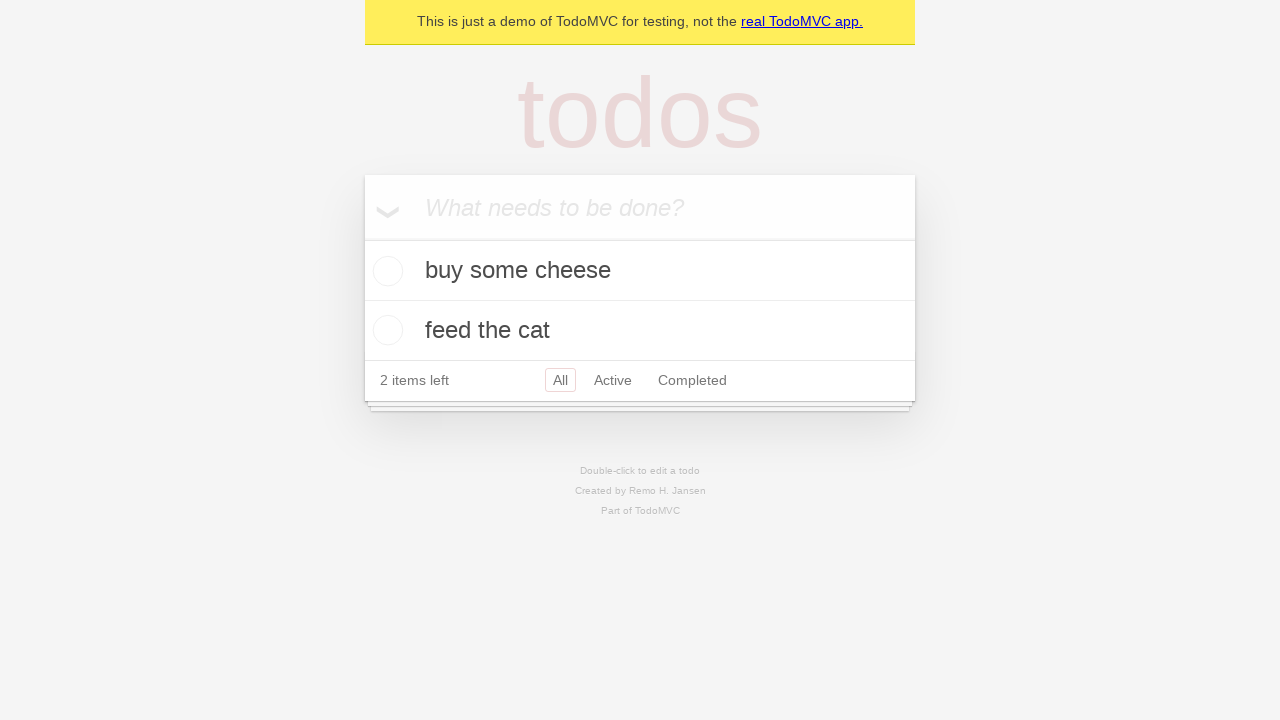

Filled third todo input with 'book a doctors appointment' on .new-todo
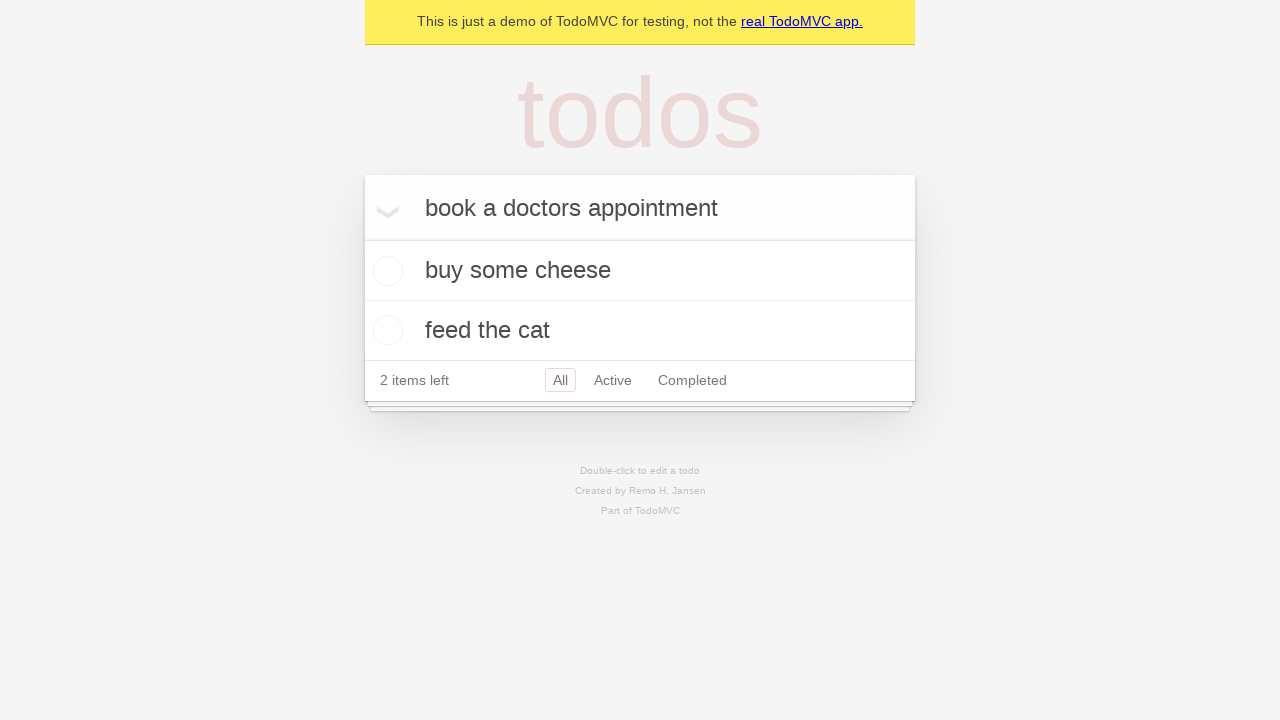

Pressed Enter to create third todo item on .new-todo
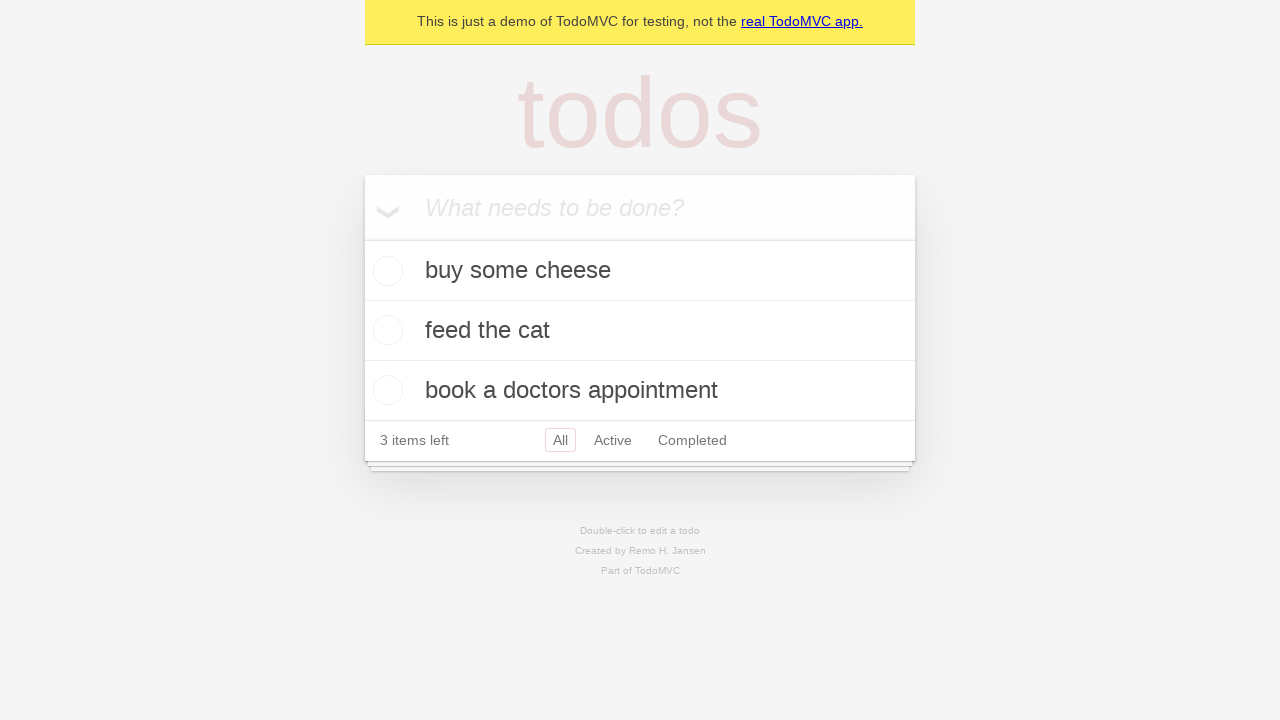

Waited for all three todo items to load
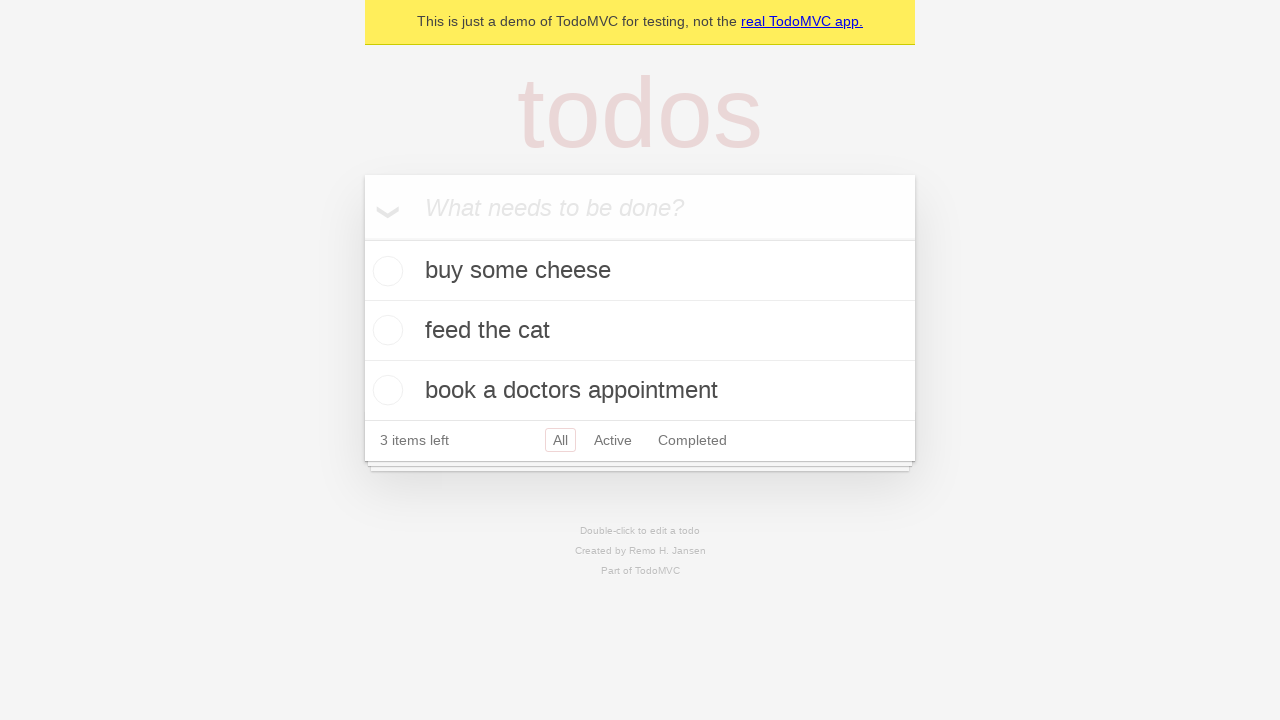

Double-clicked second todo item to enter edit mode at (640, 331) on .todo-list li >> nth=1
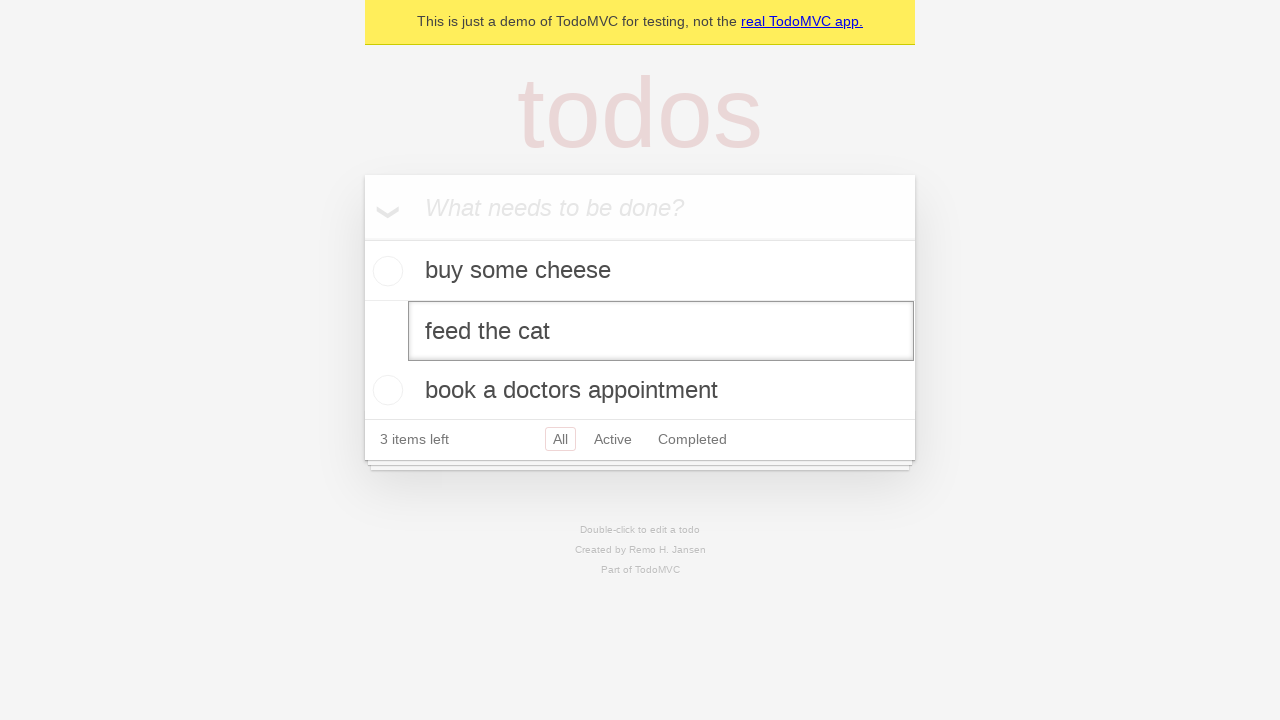

Changed todo text to 'buy some sausages' on .todo-list li >> nth=1 >> .edit
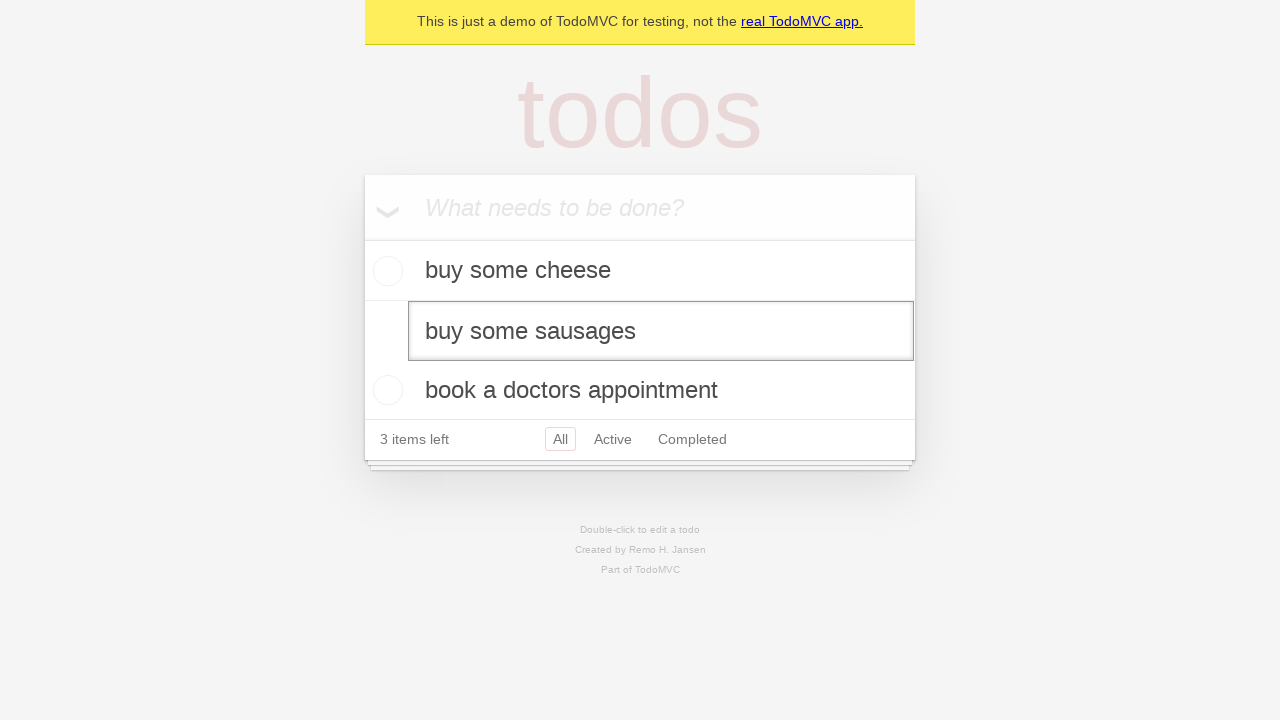

Pressed Enter to confirm the edited todo item on .todo-list li >> nth=1 >> .edit
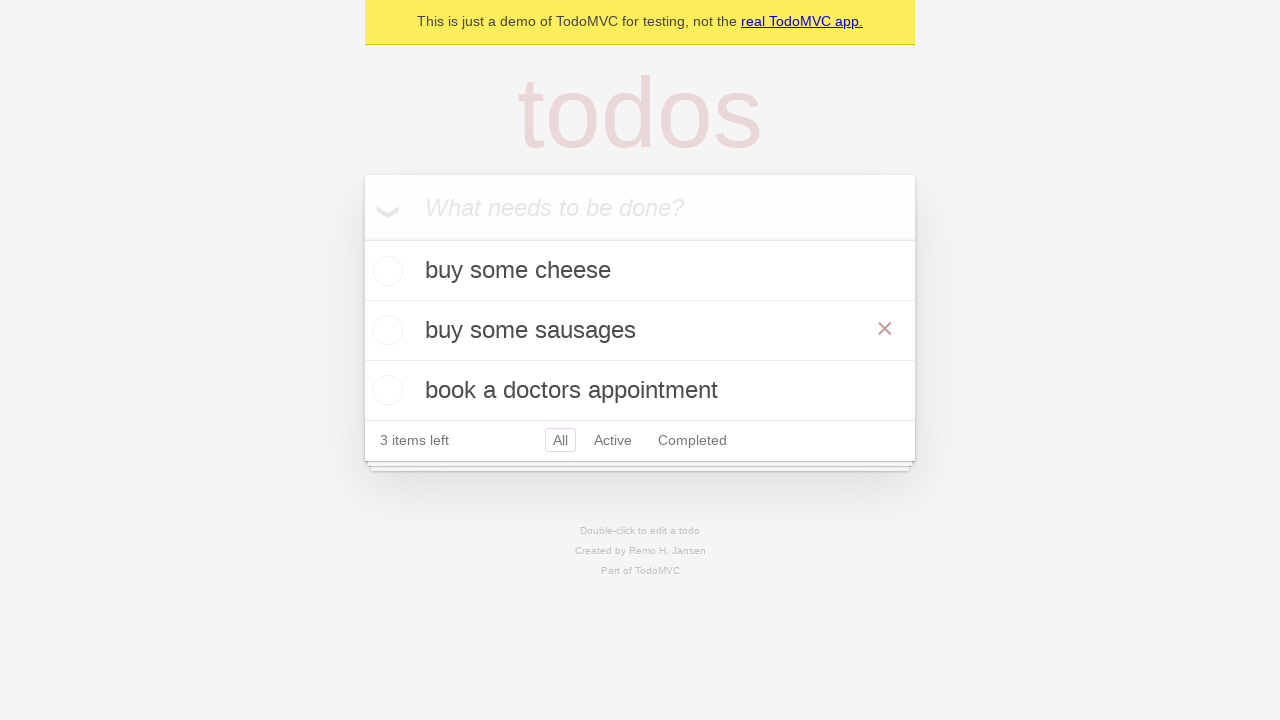

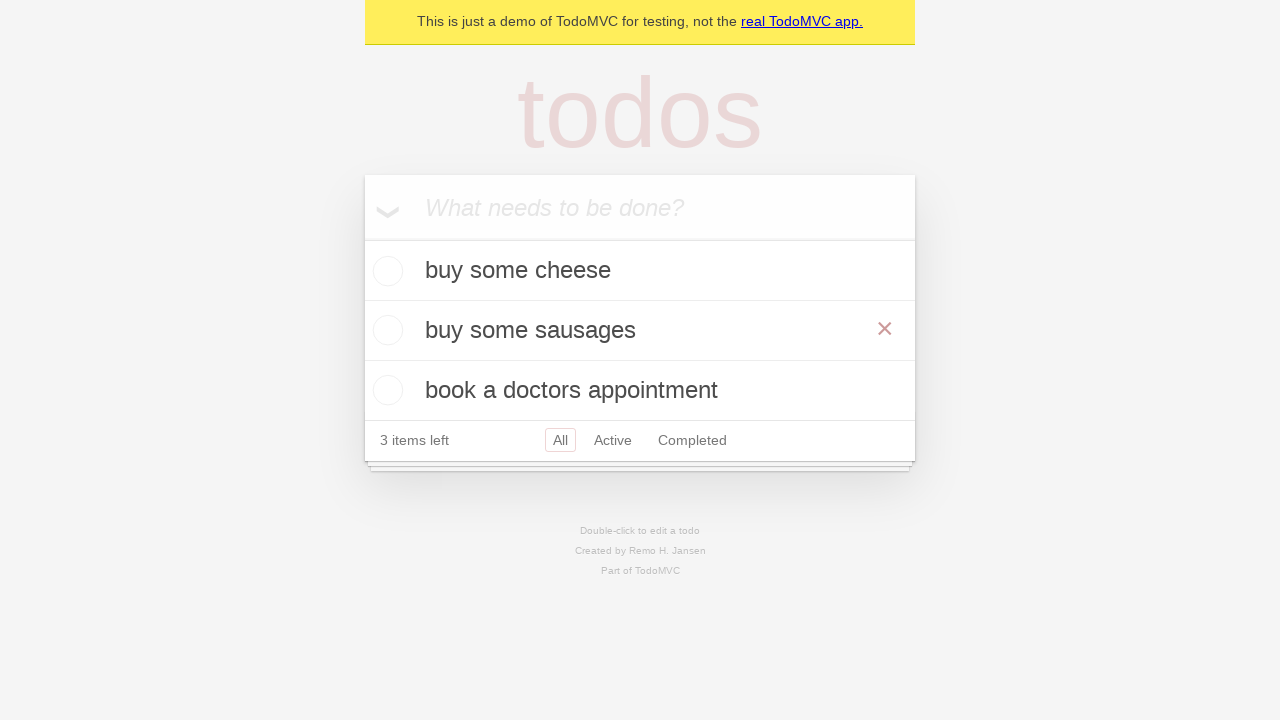